Tests drag and drop functionality by dragging an element and dropping it onto a target element

Starting URL: https://jqueryui.com/resources/demos/droppable/default.html

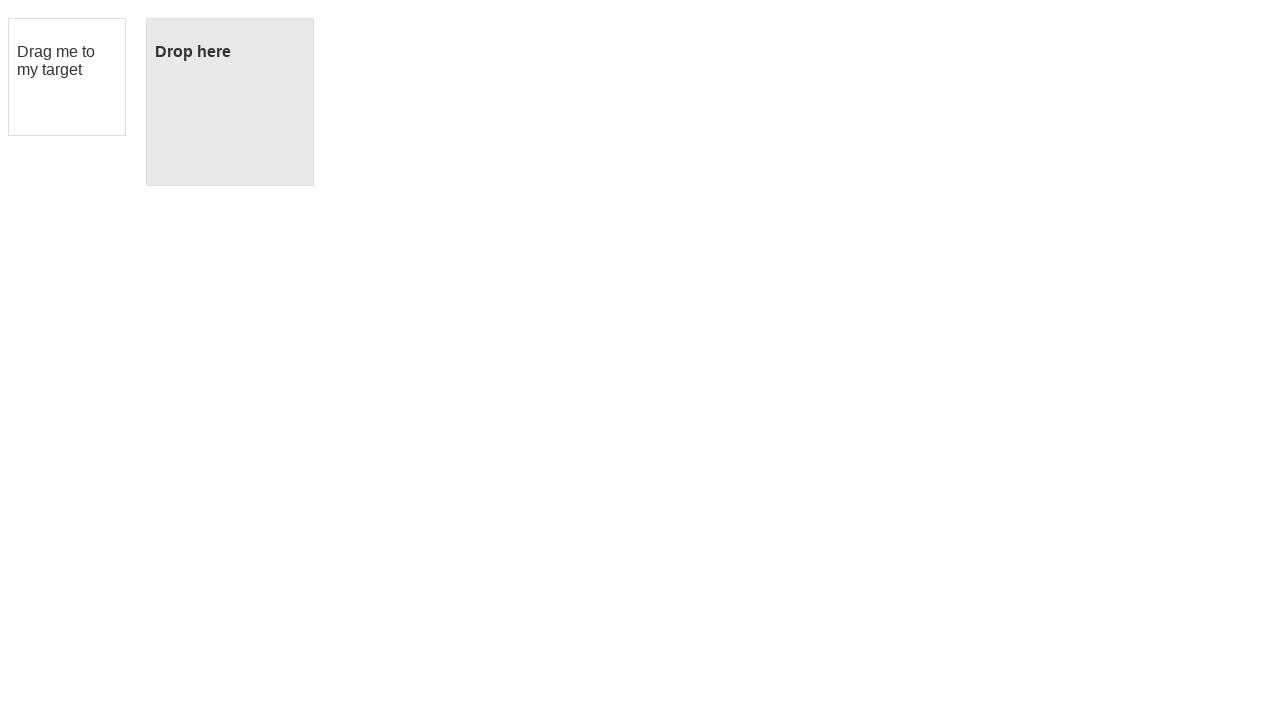

Located draggable element with id 'draggable'
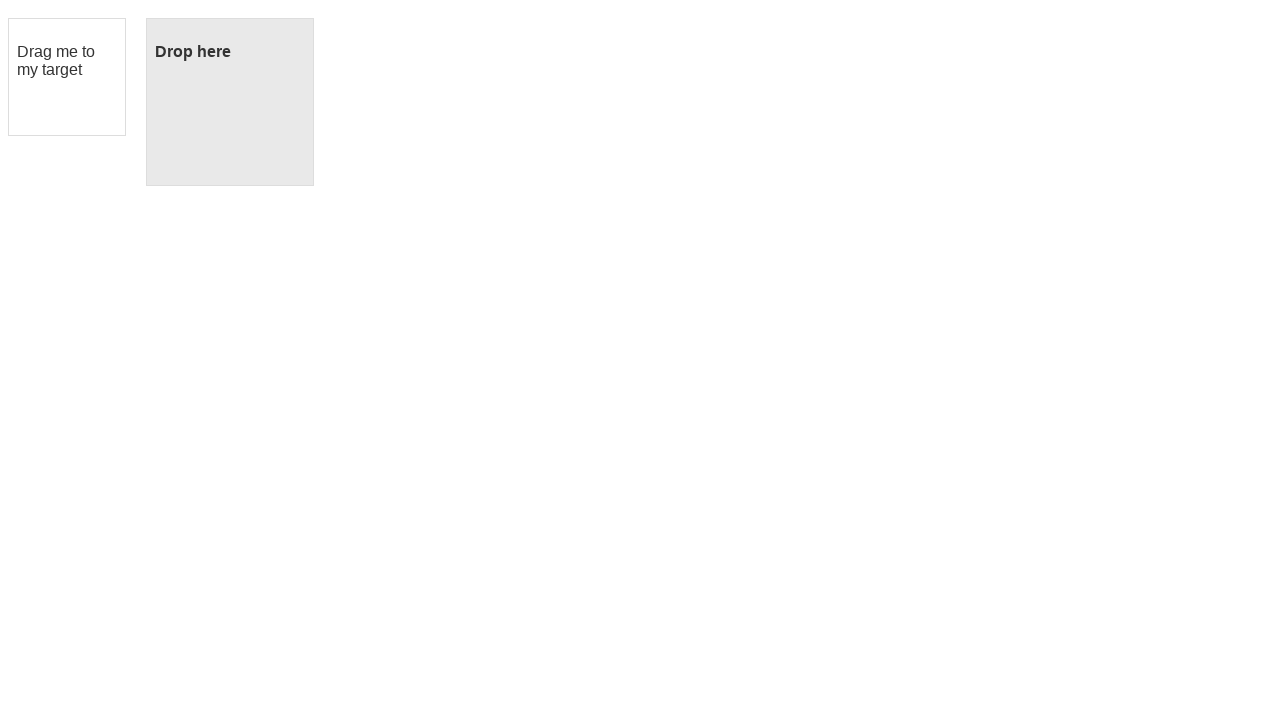

Located droppable target element with id 'droppable'
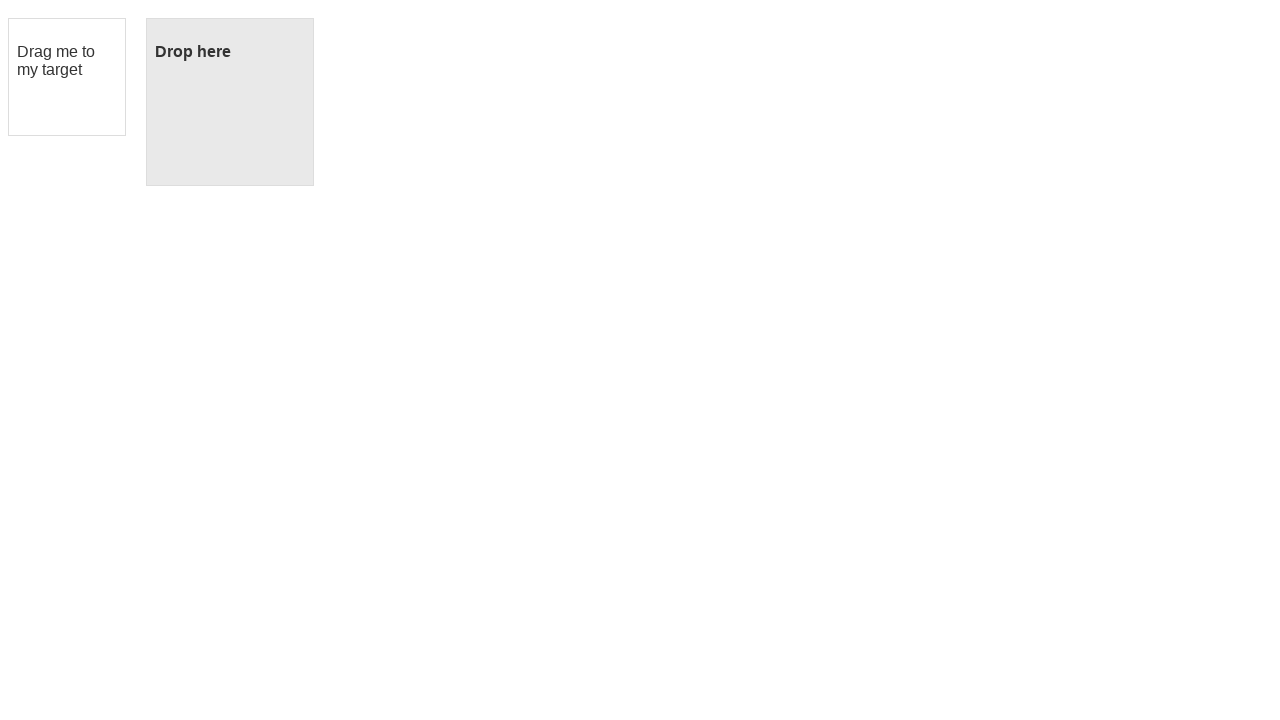

Dragged element to droppable target and dropped it at (230, 102)
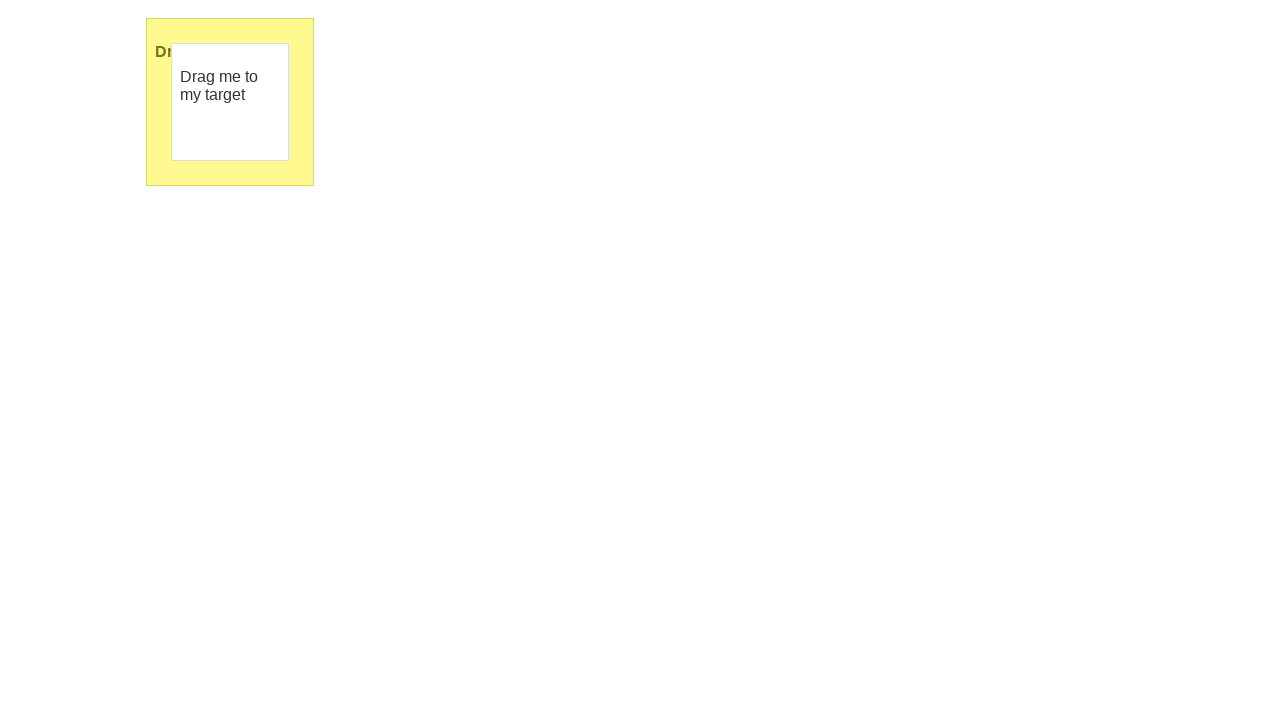

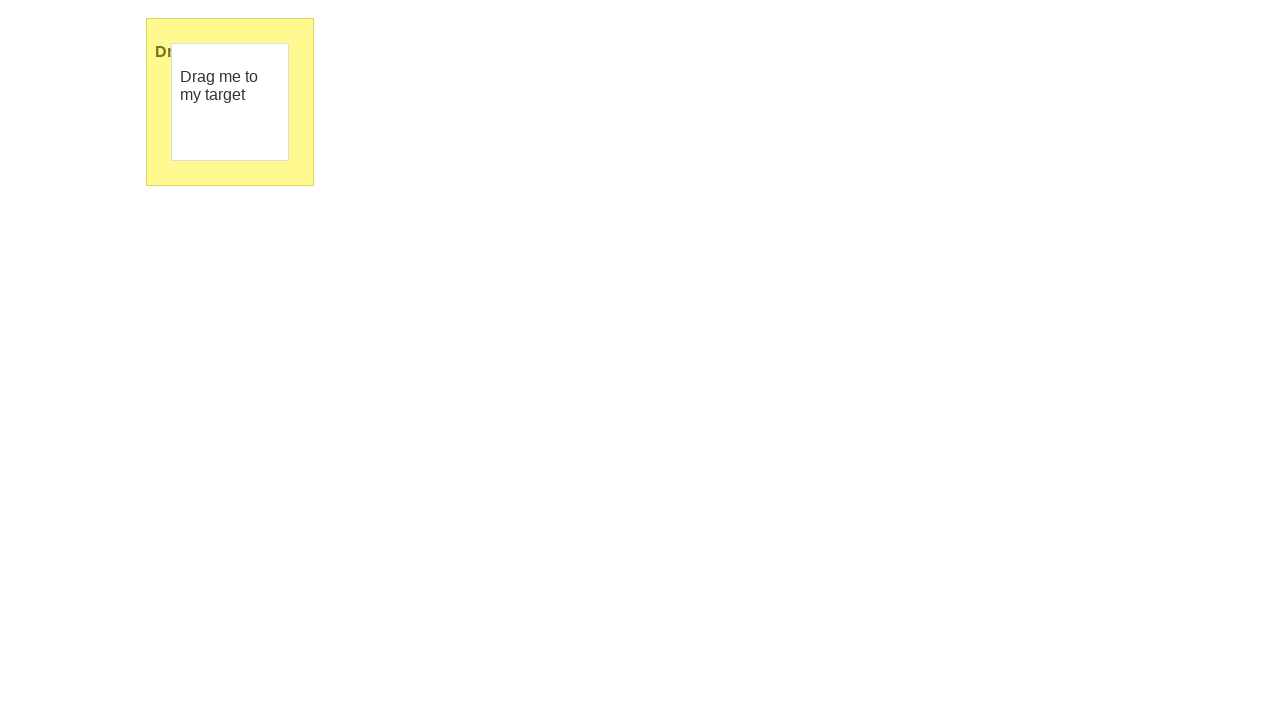